Tests counting the number of products displayed on the page

Starting URL: https://rahulshettyacademy.com/seleniumPractise/#/

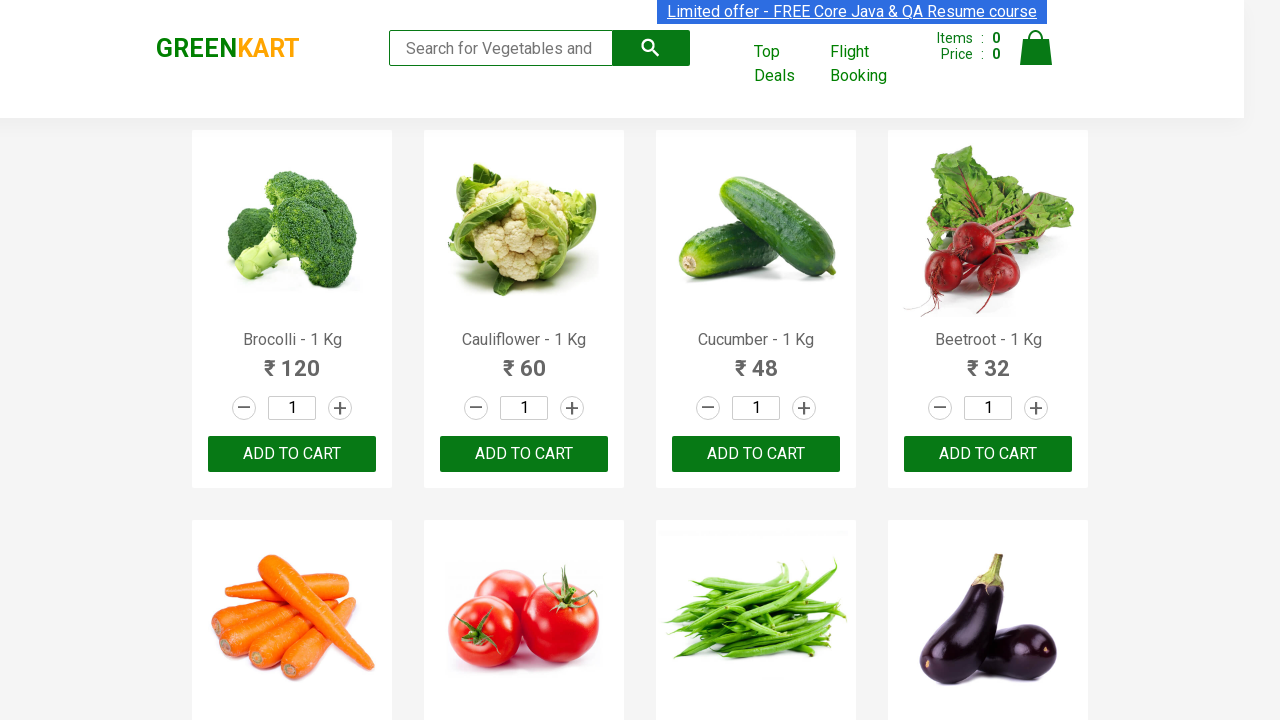

Waited for products to load on the page
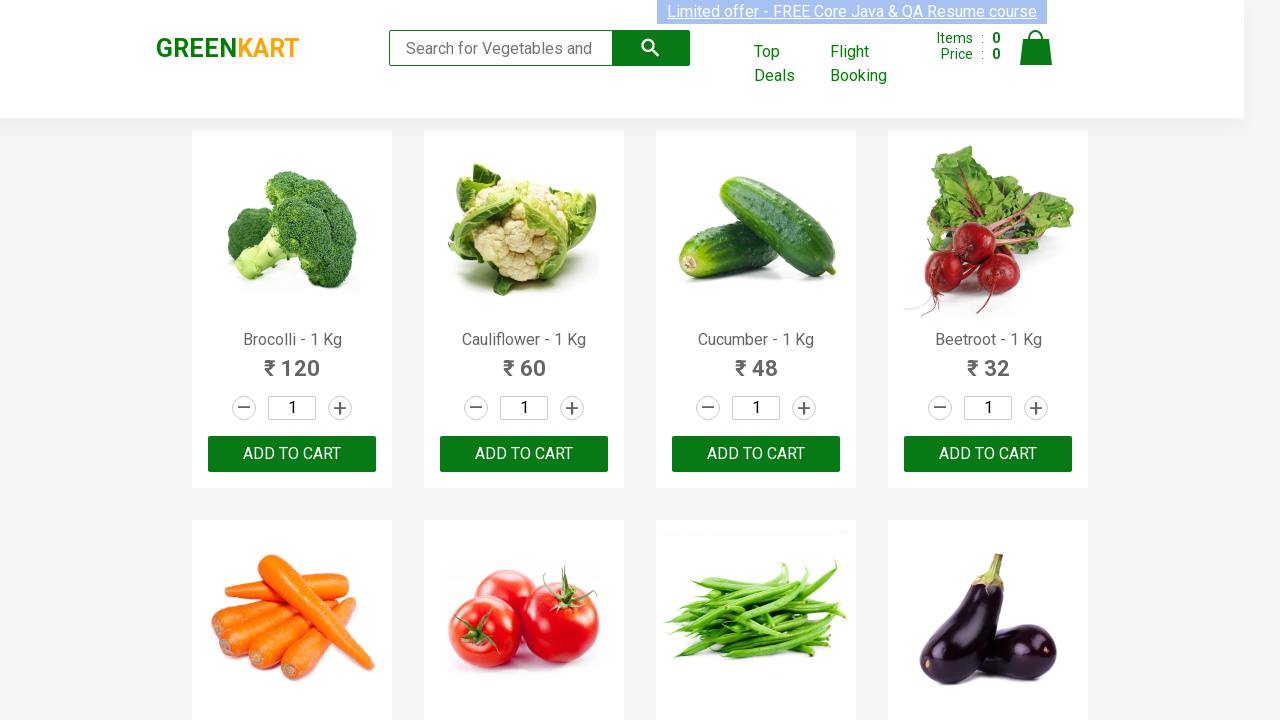

Located all product elements on the page
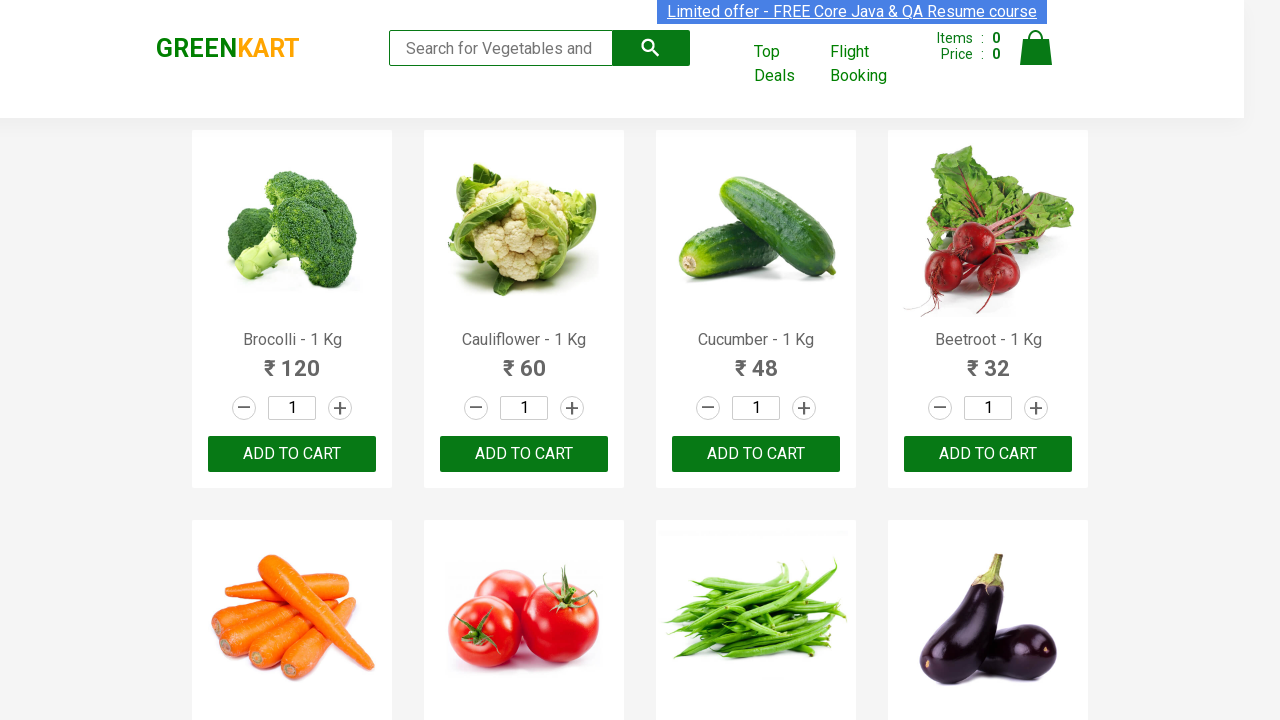

Counted 30 products displayed on the page
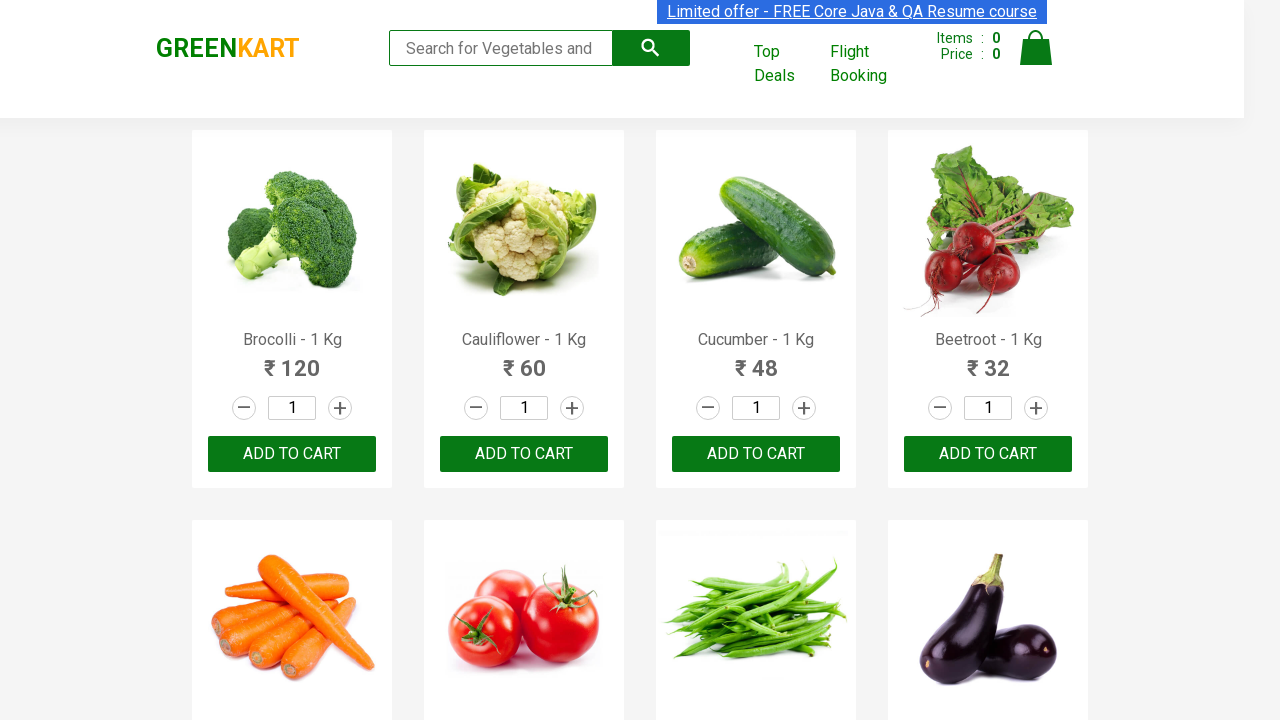

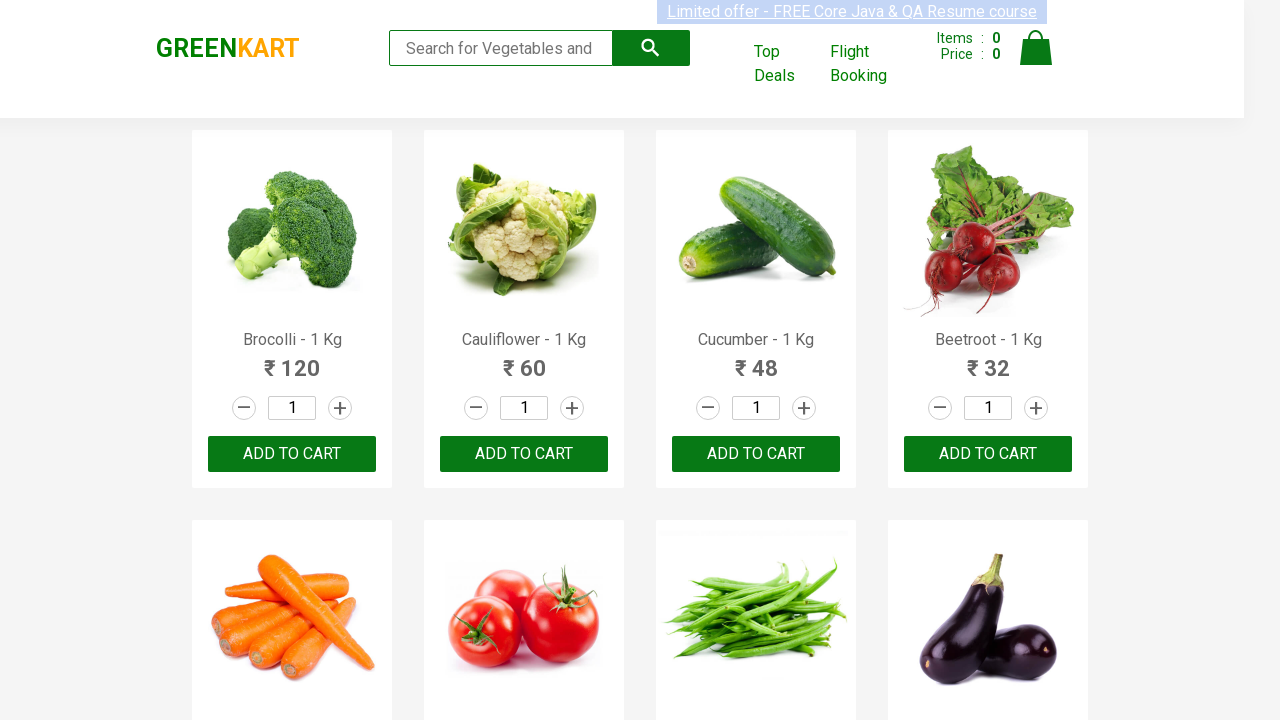